Tests JavaScript confirm dialog by clicking a button and dismissing the confirmation dialog

Starting URL: https://automationfc.github.io/basic-form/index.html

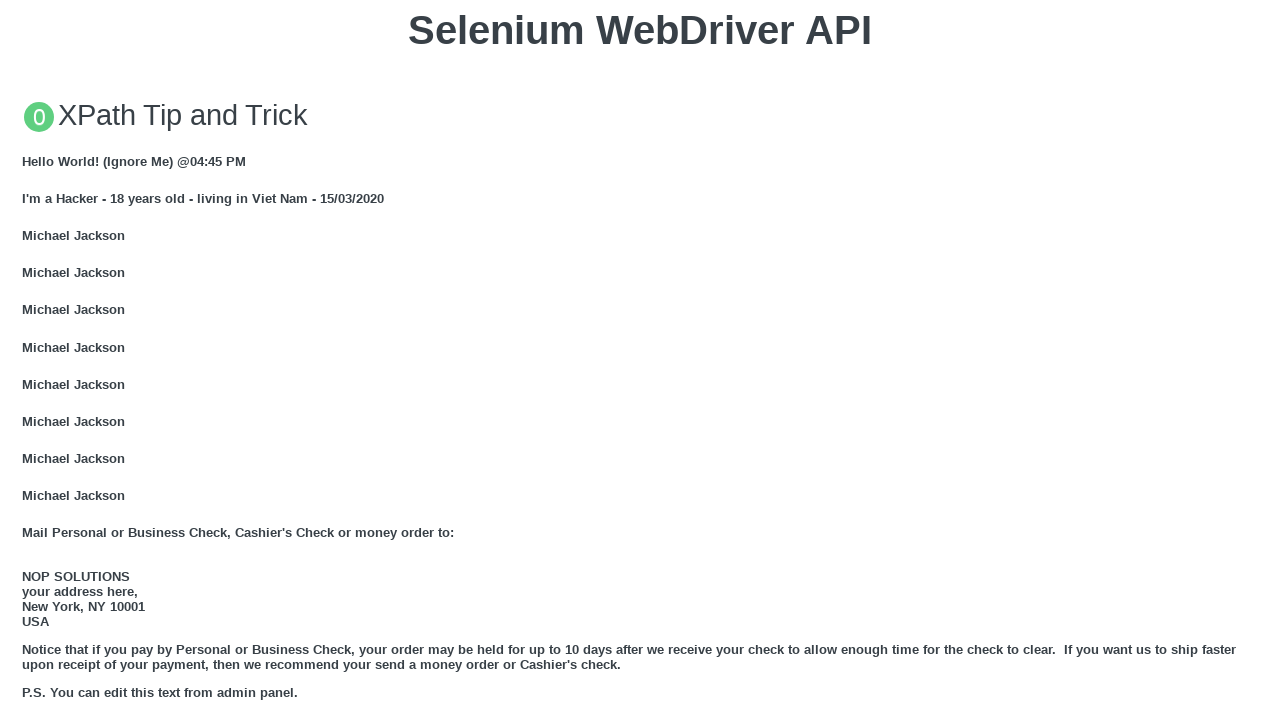

Set up dialog handler to dismiss confirmation dialogs
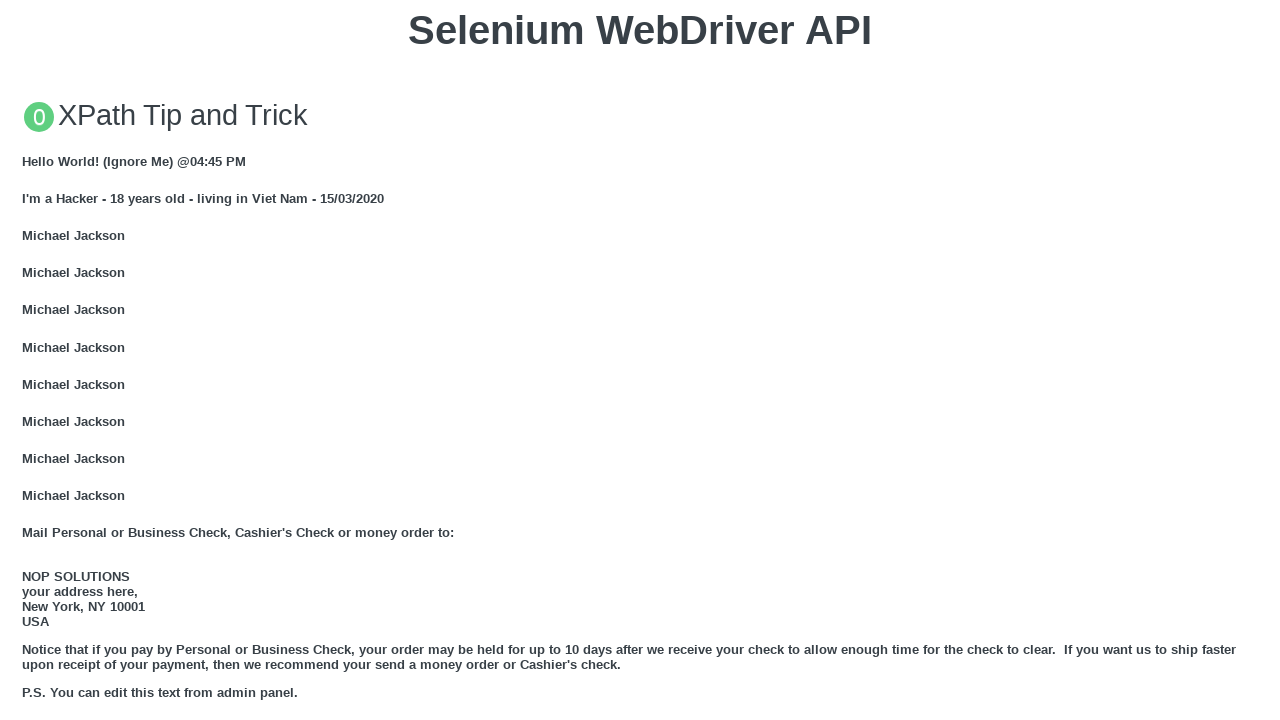

Clicked button to trigger JS Confirm dialog at (640, 360) on xpath=//button[text()='Click for JS Confirm']
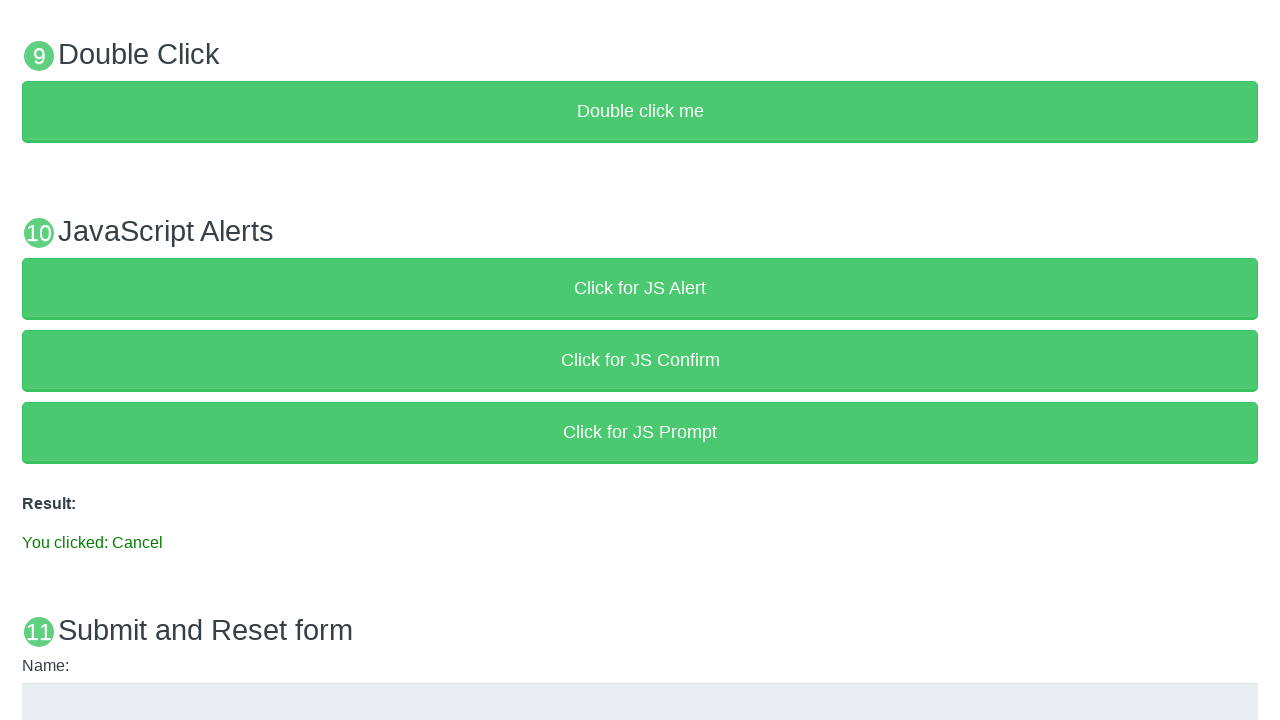

Confirmed result text element appeared after dismissing dialog
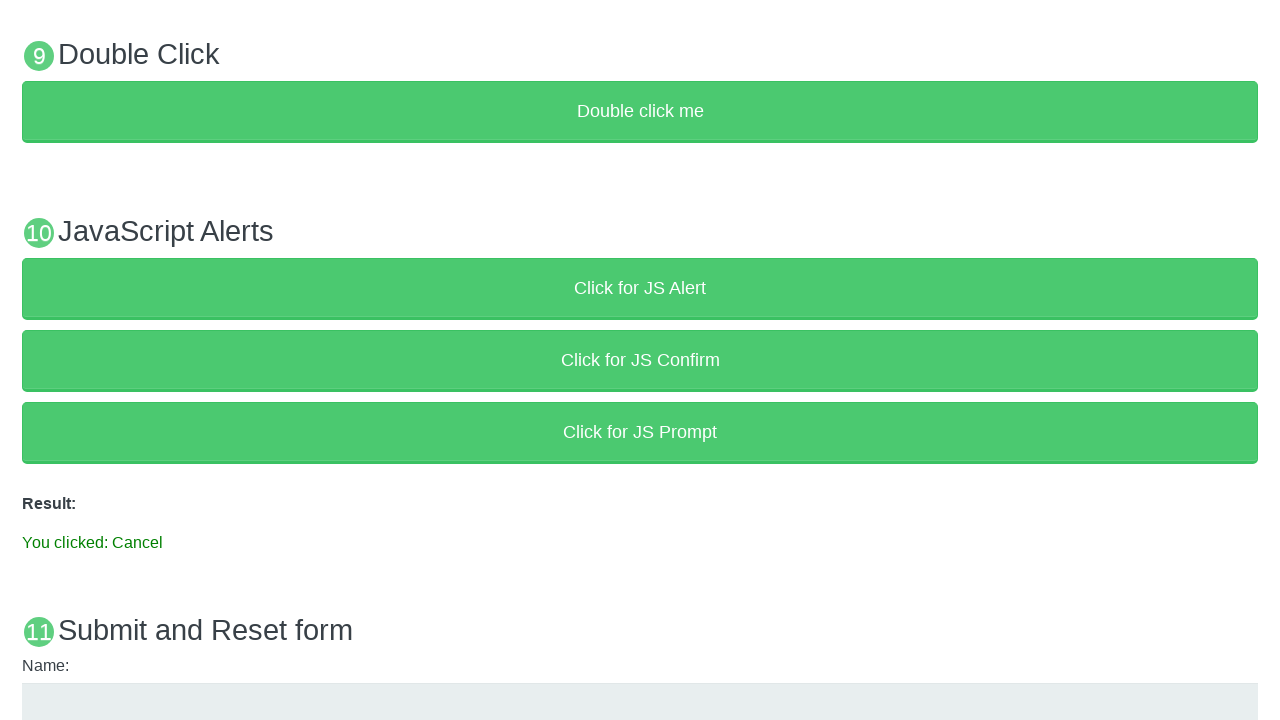

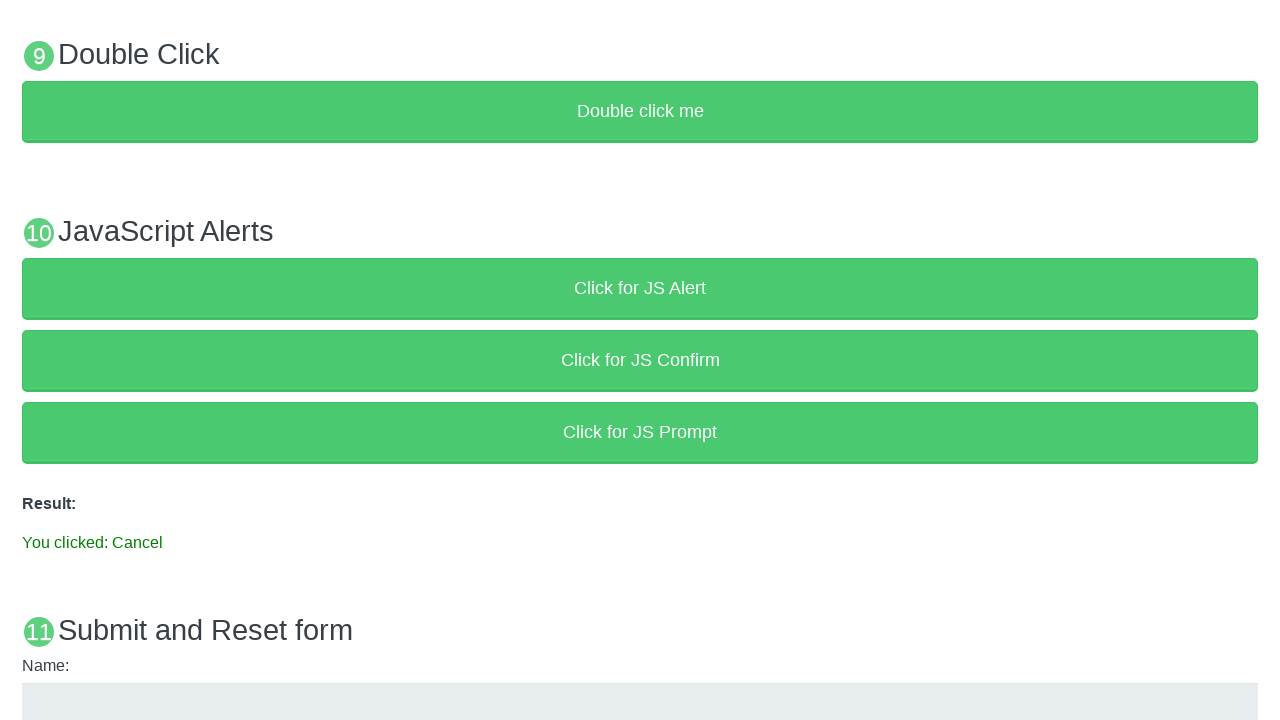